Tests drag and drop functionality within an iframe by dragging a draggable element to a droppable area

Starting URL: https://jqueryui.com/droppable/

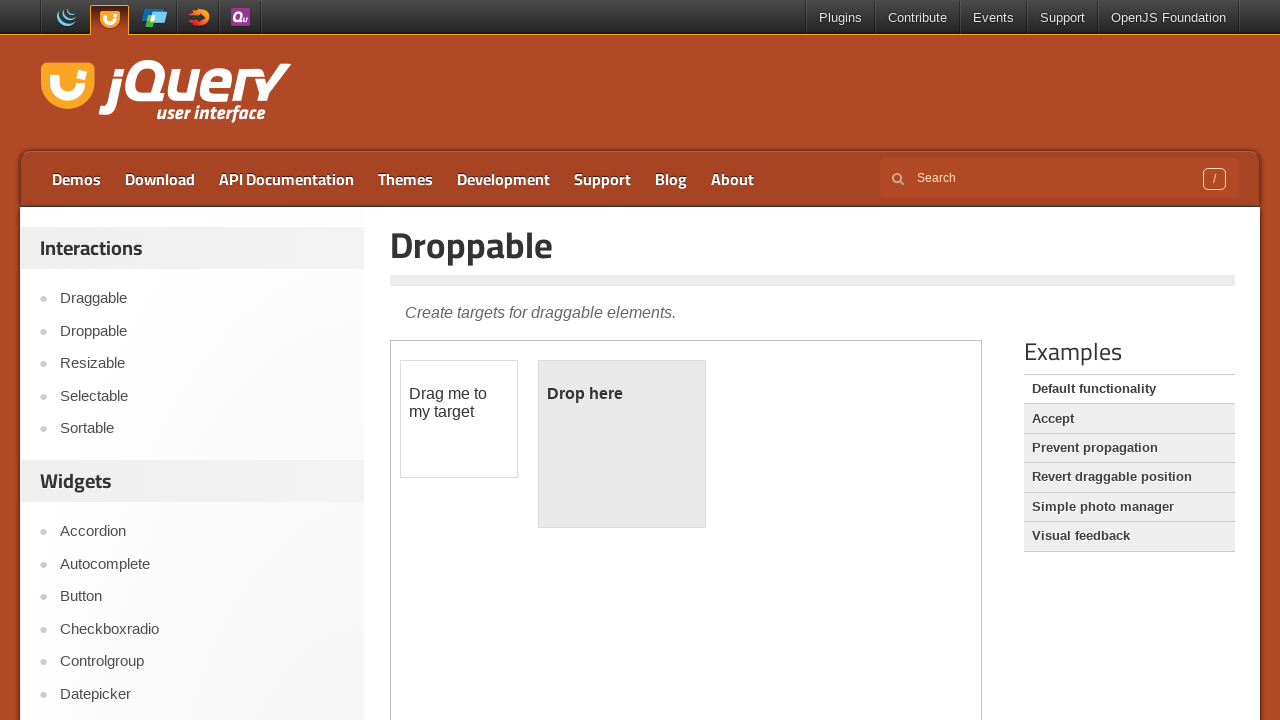

Counted number of iframes on the page
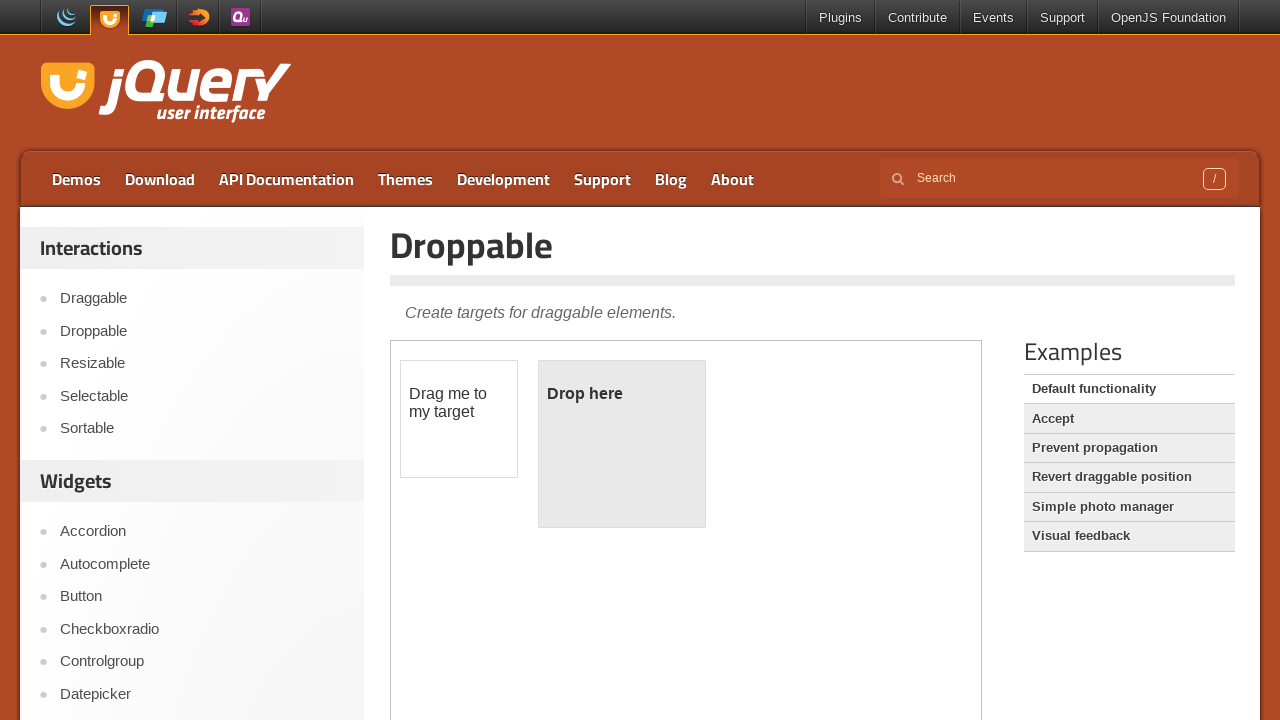

Located the demo iframe
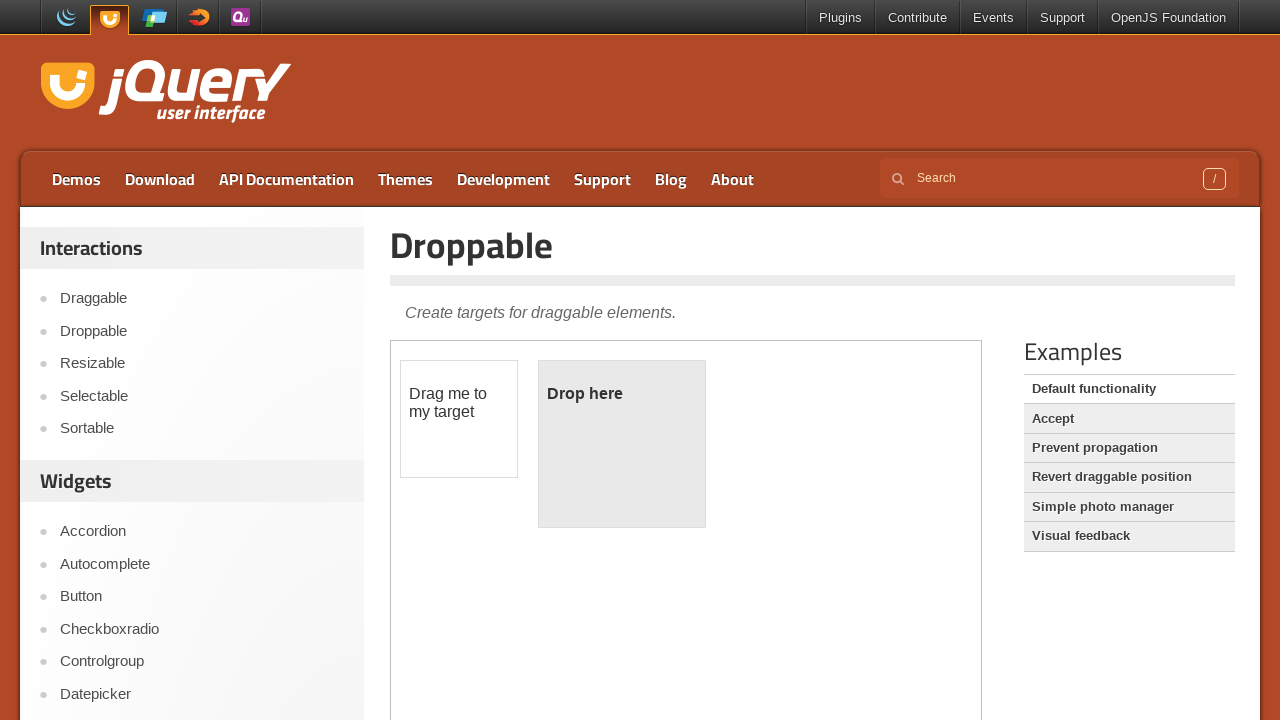

Located the draggable element within the iframe
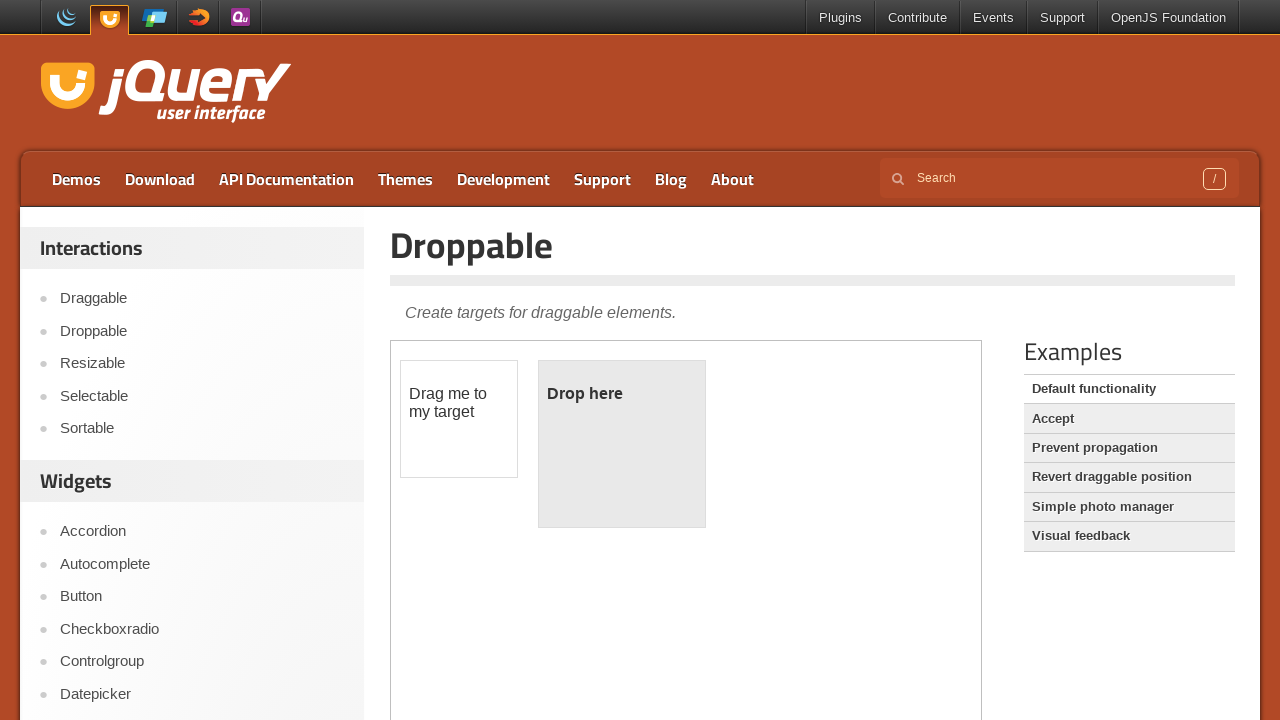

Located the droppable element within the iframe
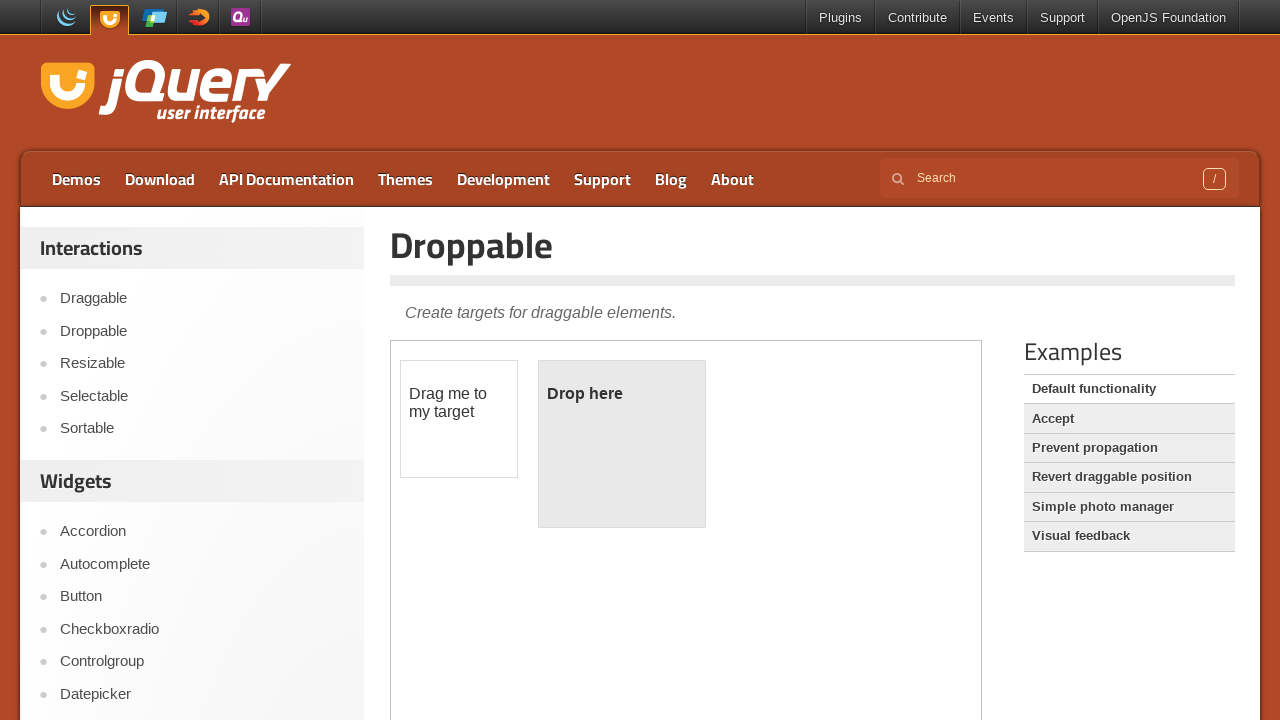

Dragged the draggable element to the droppable area at (622, 444)
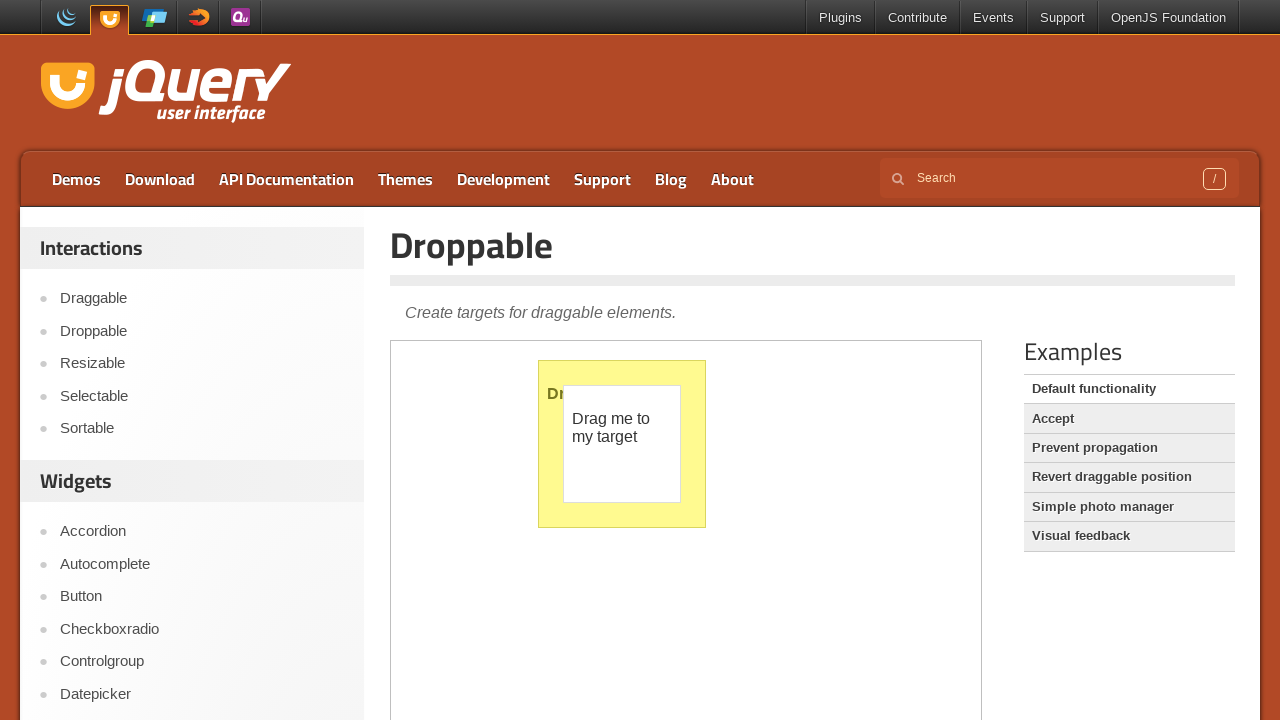

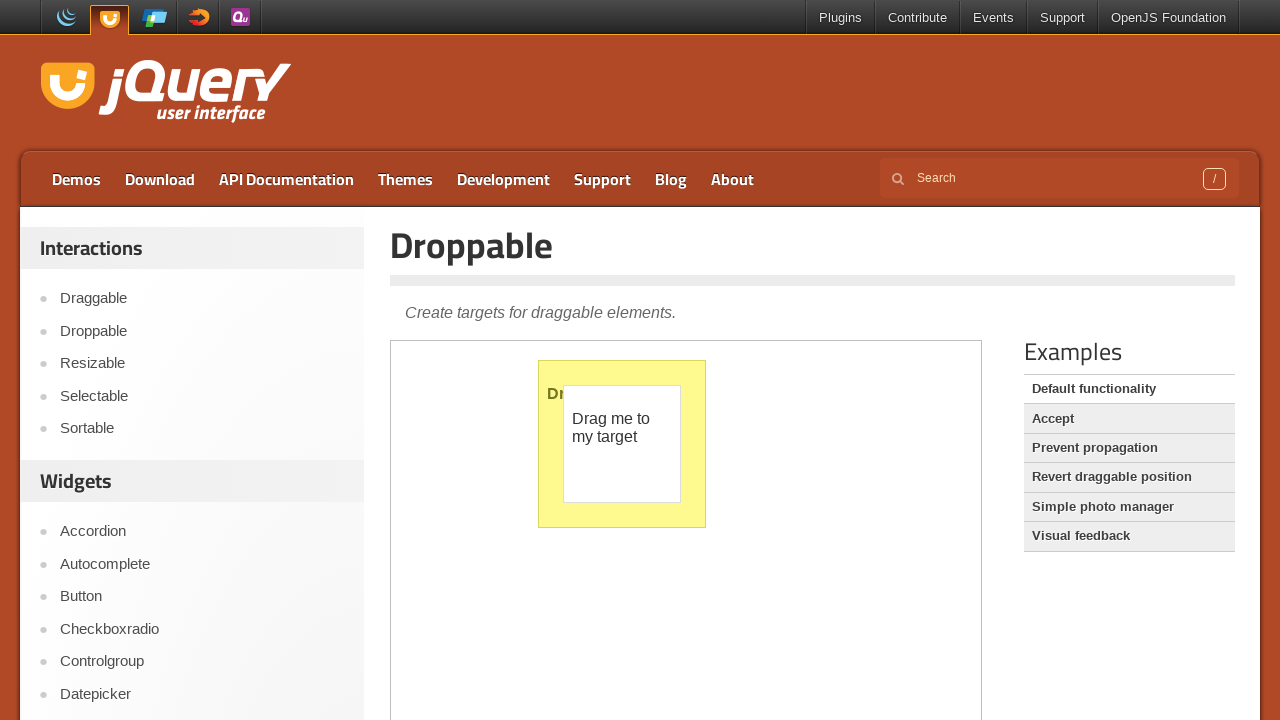